Verifies that the body tag of the page is displayed

Starting URL: https://www.links.hr/

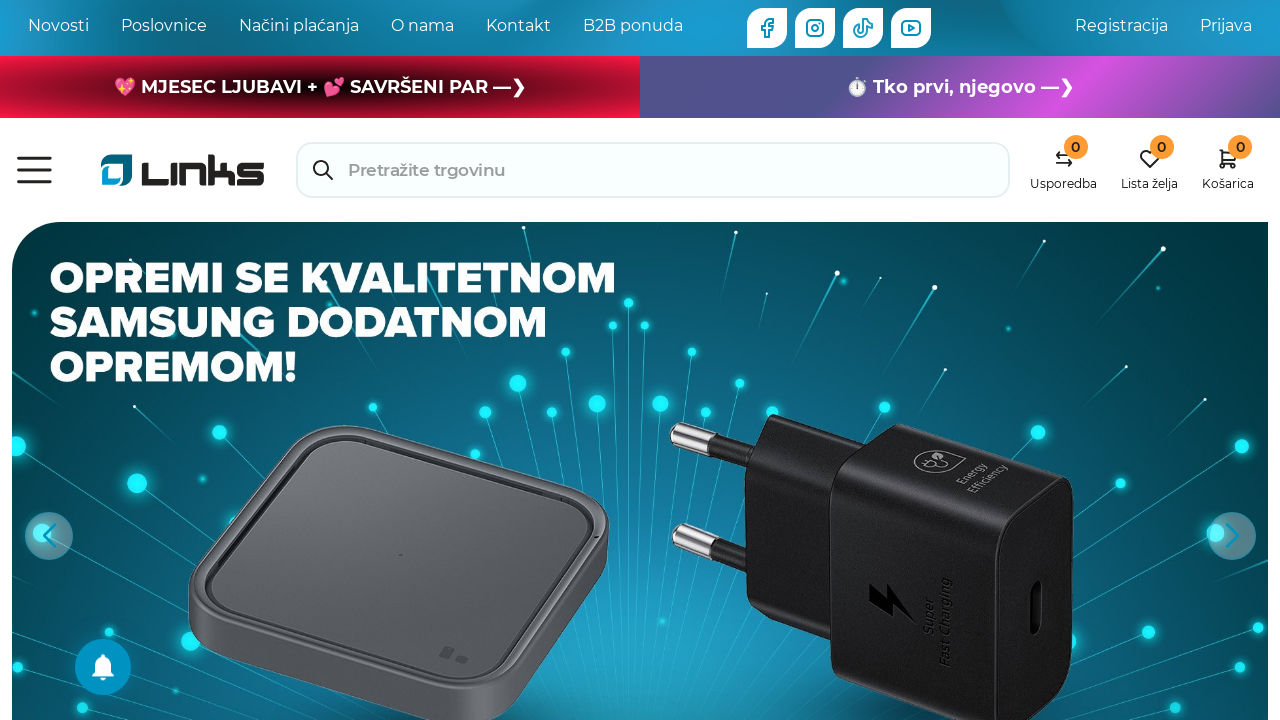

Waited for body tag to be visible
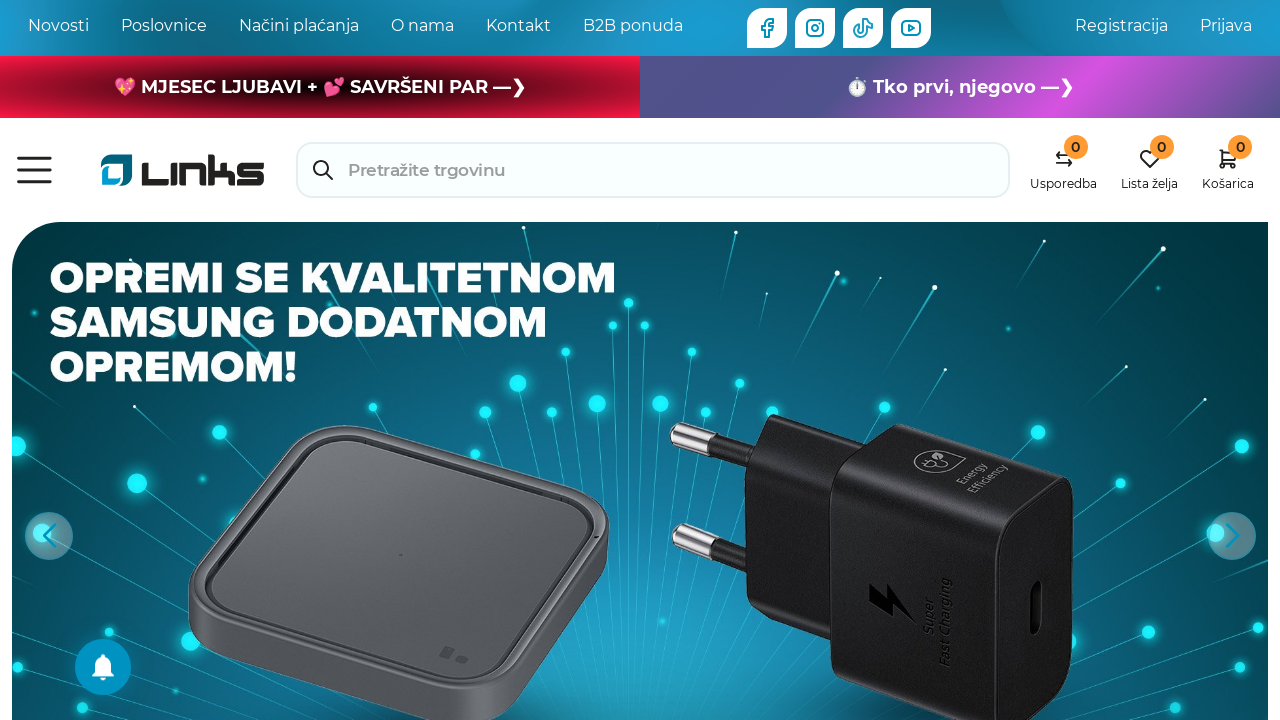

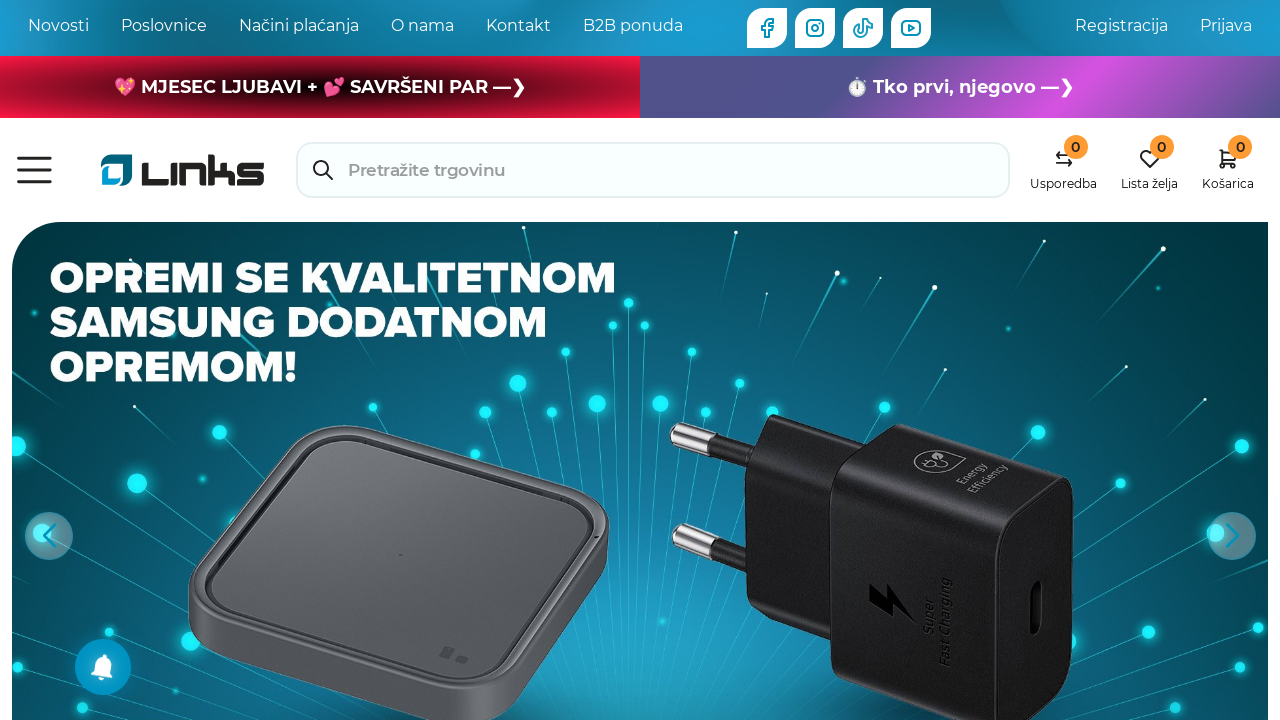